Opens the GoDaddy website and verifies the page loads successfully by waiting for the page to be ready.

Starting URL: https://www.godaddy.com/

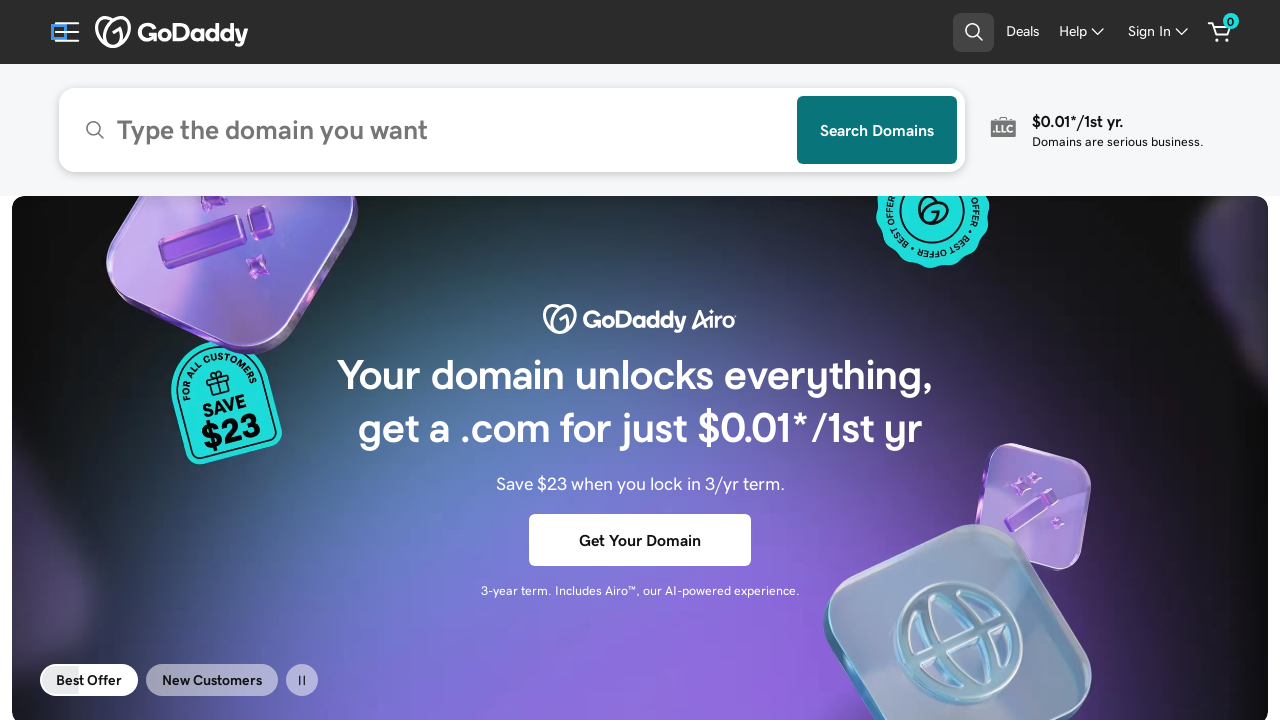

Waited for DOM content to load on GoDaddy homepage
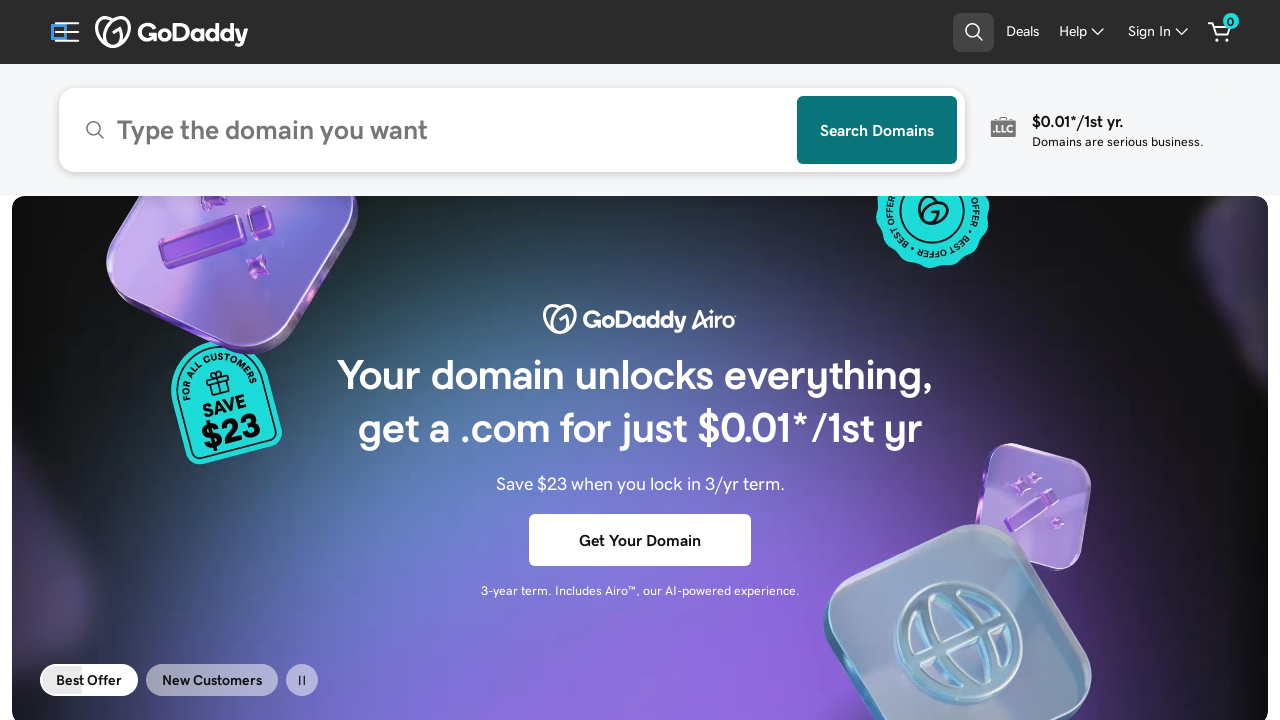

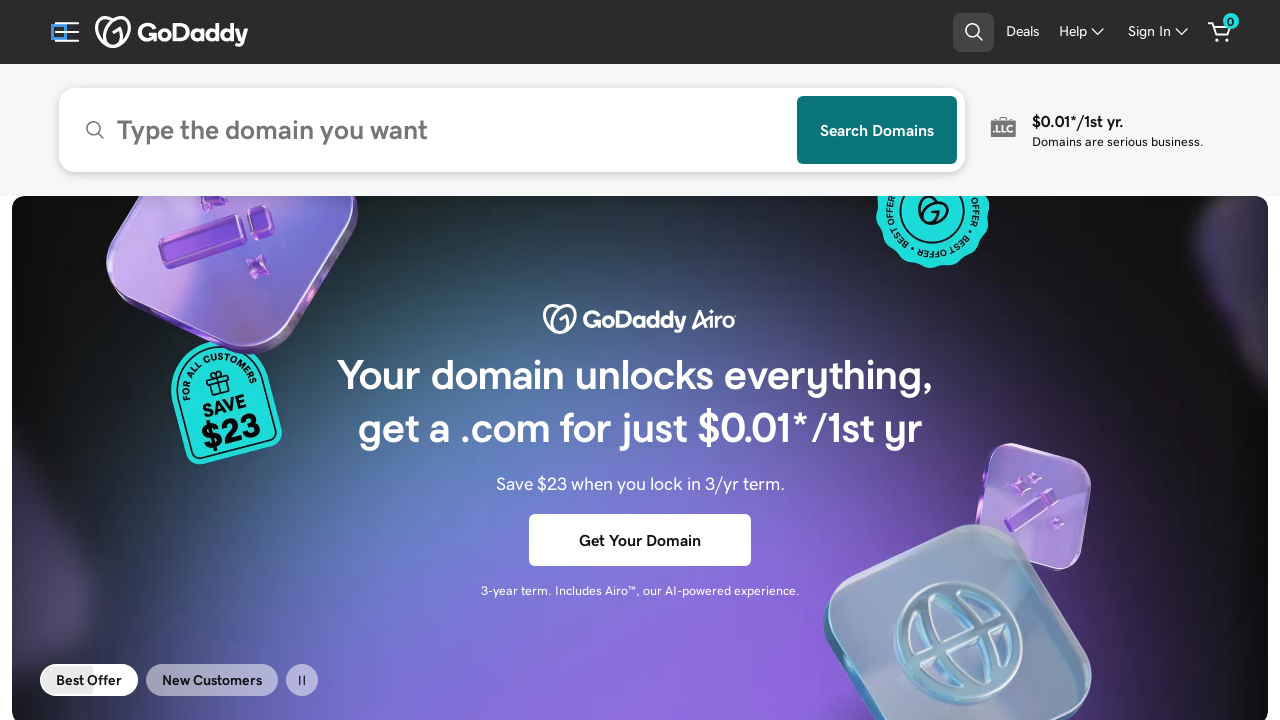